Tests radio button functionality by selecting the third radio button on an automation practice page and verifying it is selected

Starting URL: https://rahulshettyacademy.com/AutomationPractice/

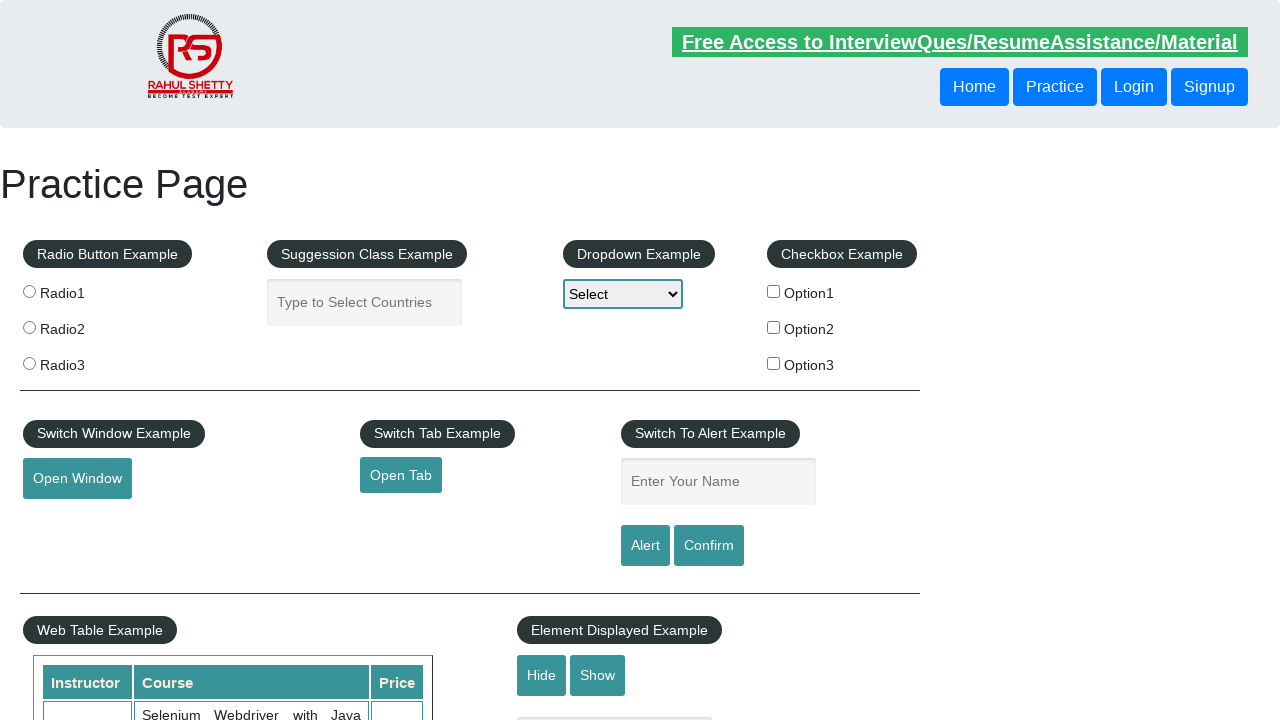

Located all radio buttons on the page
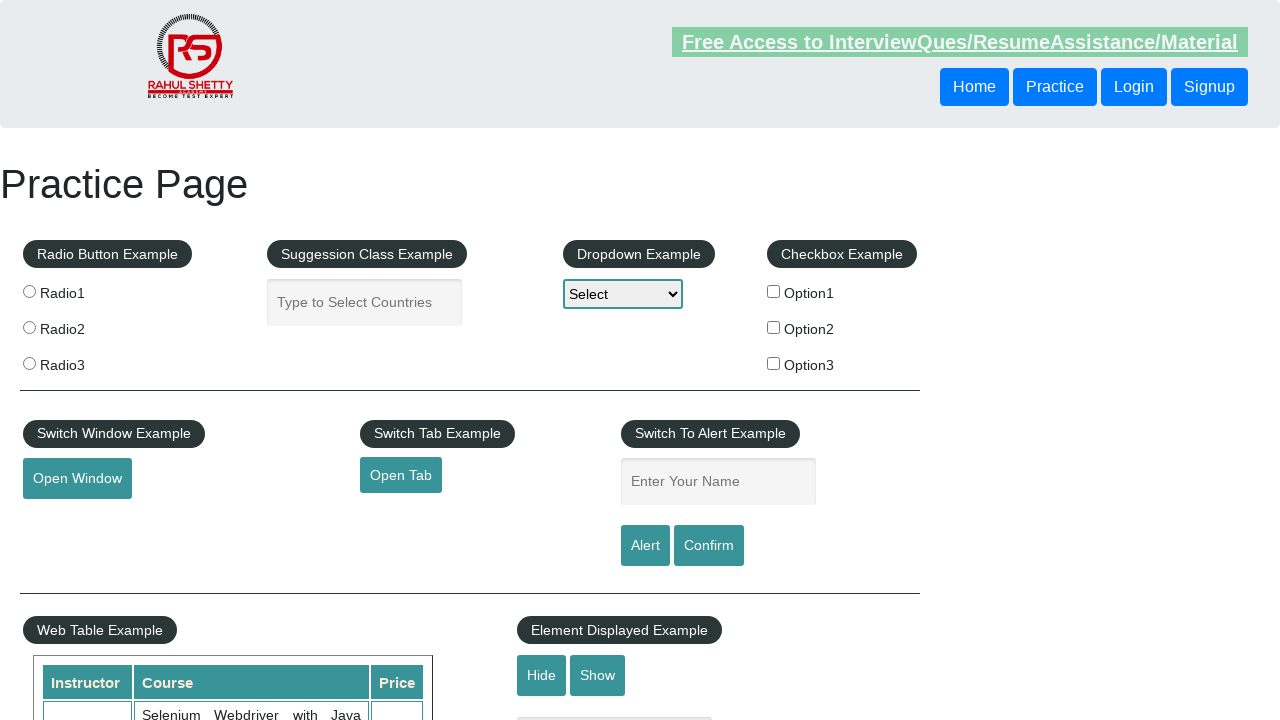

Clicked the third radio button at (29, 363) on input[type='radio'] >> nth=2
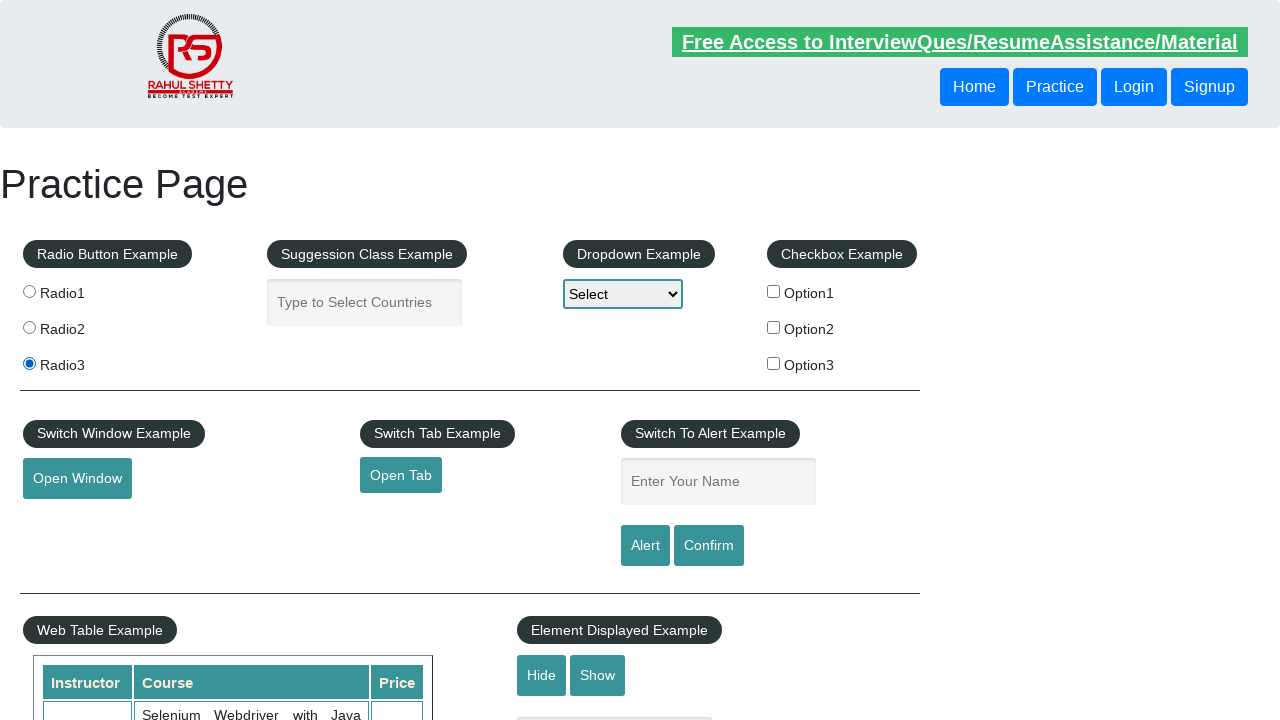

Verified the third radio button is selected
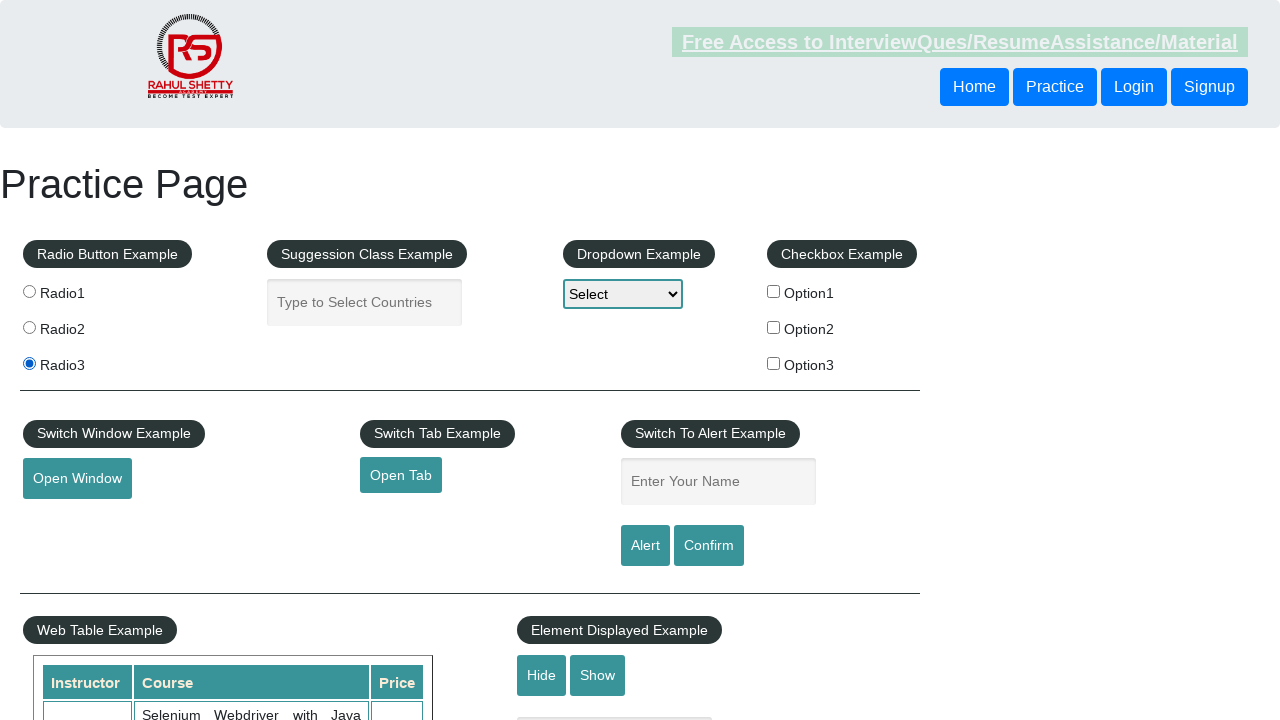

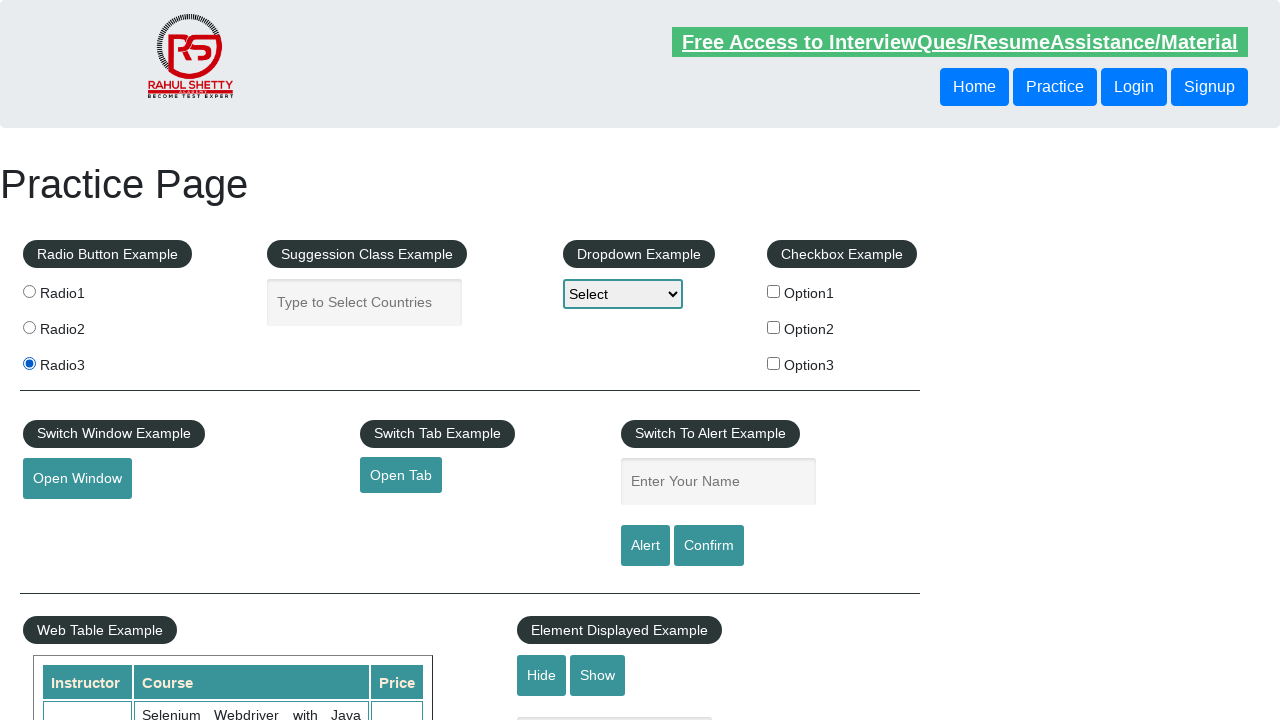